Tests multi-select dropdown functionality by selecting and deselecting multiple options

Starting URL: http://omayo.blogspot.com/

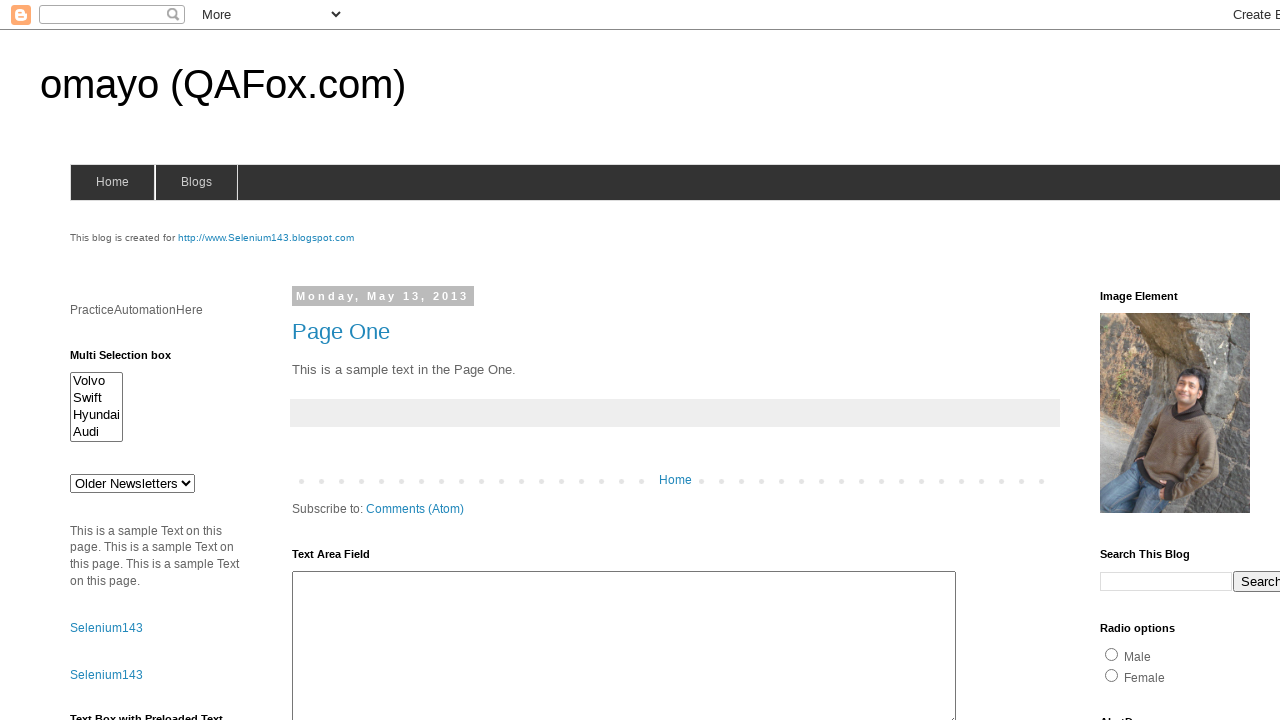

Selected Swift option by visible text from multi-select dropdown on #multiselect1
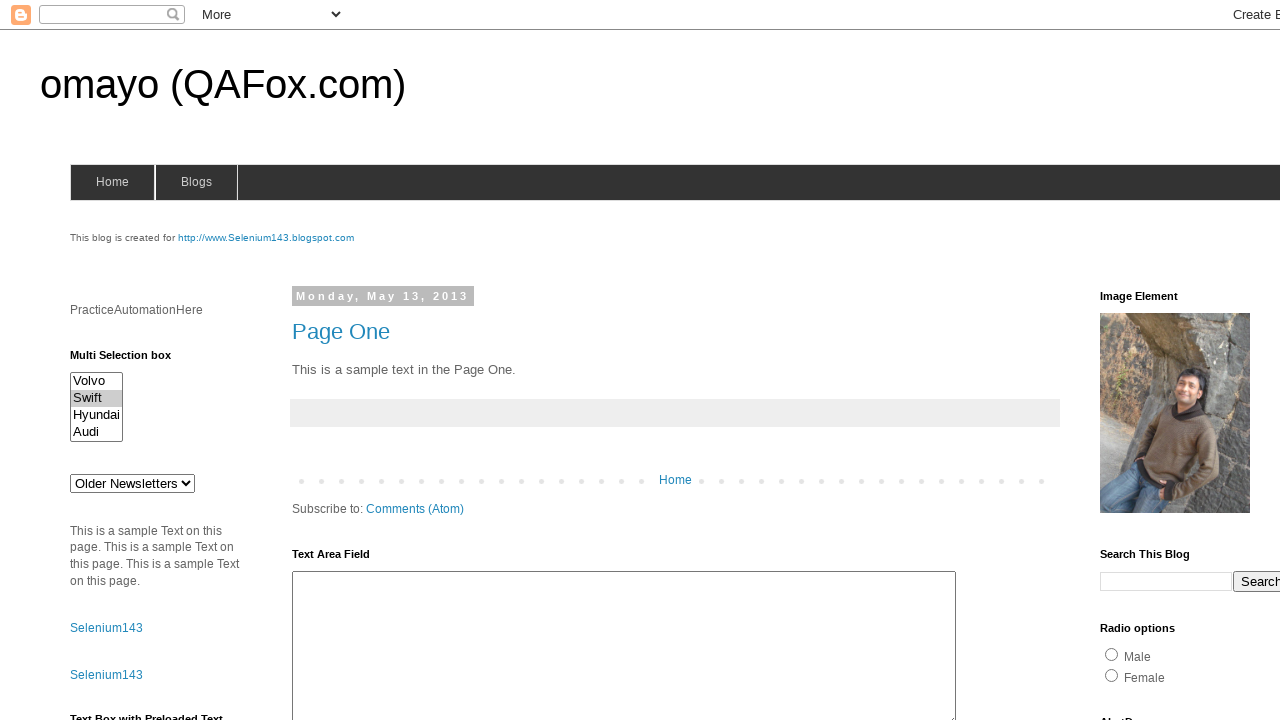

Selected Audi option by value from multi-select dropdown on #multiselect1
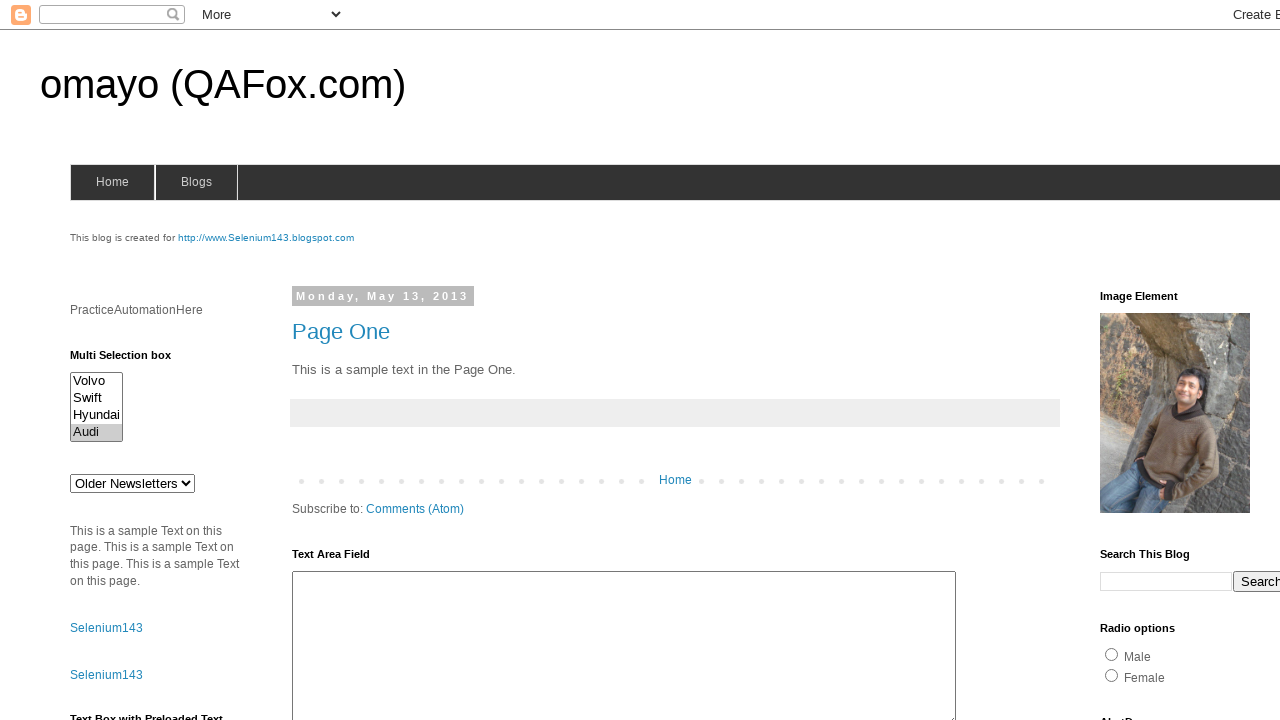

Selected first option by index from multi-select dropdown on #multiselect1
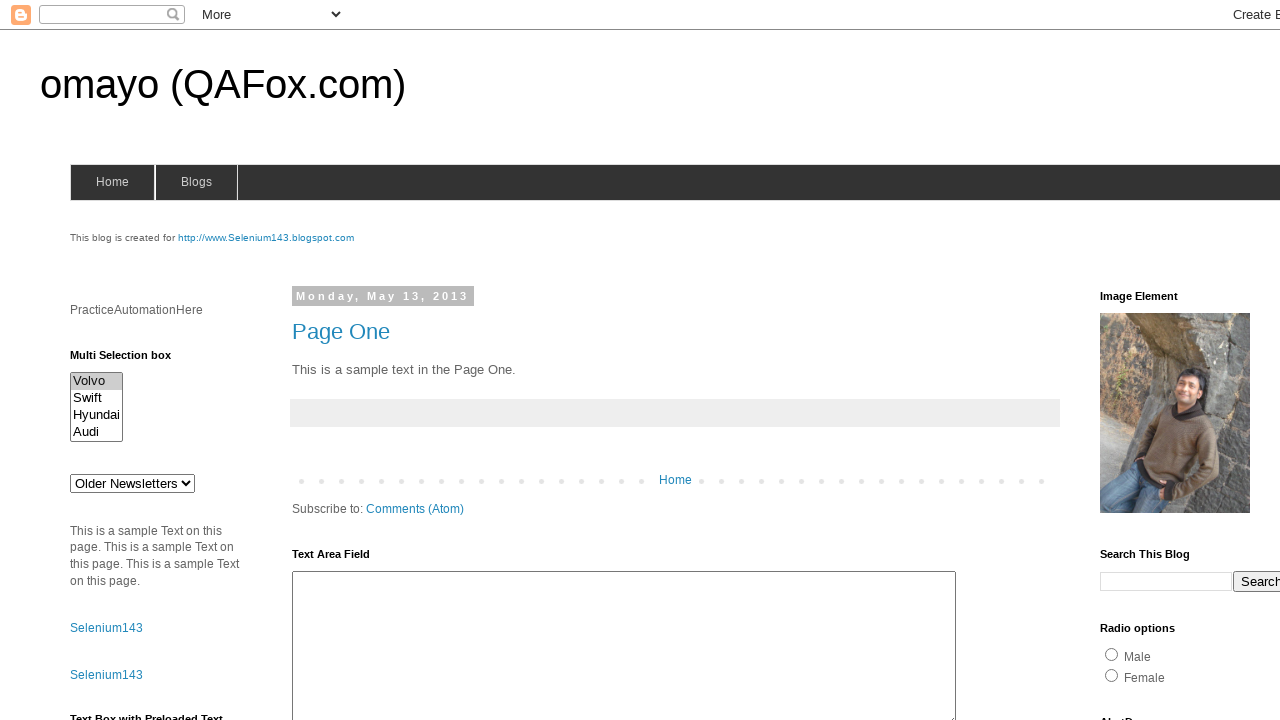

Deselected Swift option from multi-select dropdown
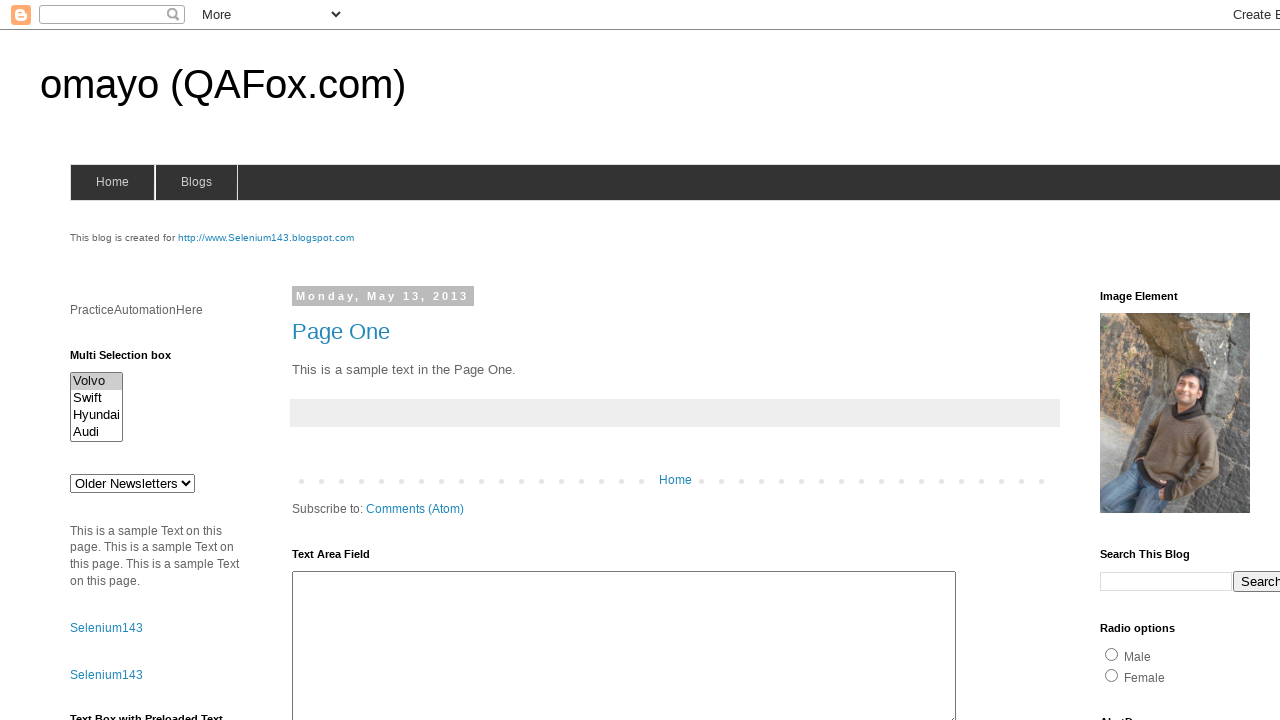

Deselected Audi option from multi-select dropdown
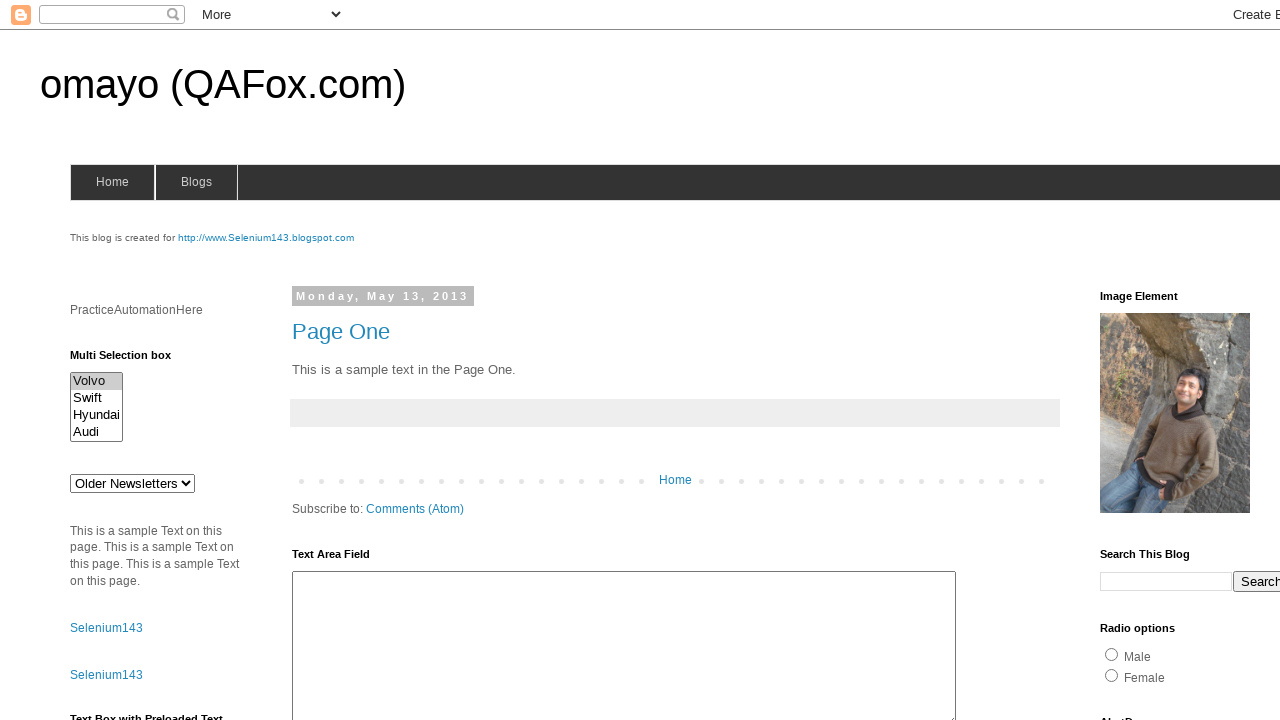

Deselected all options from multi-select dropdown
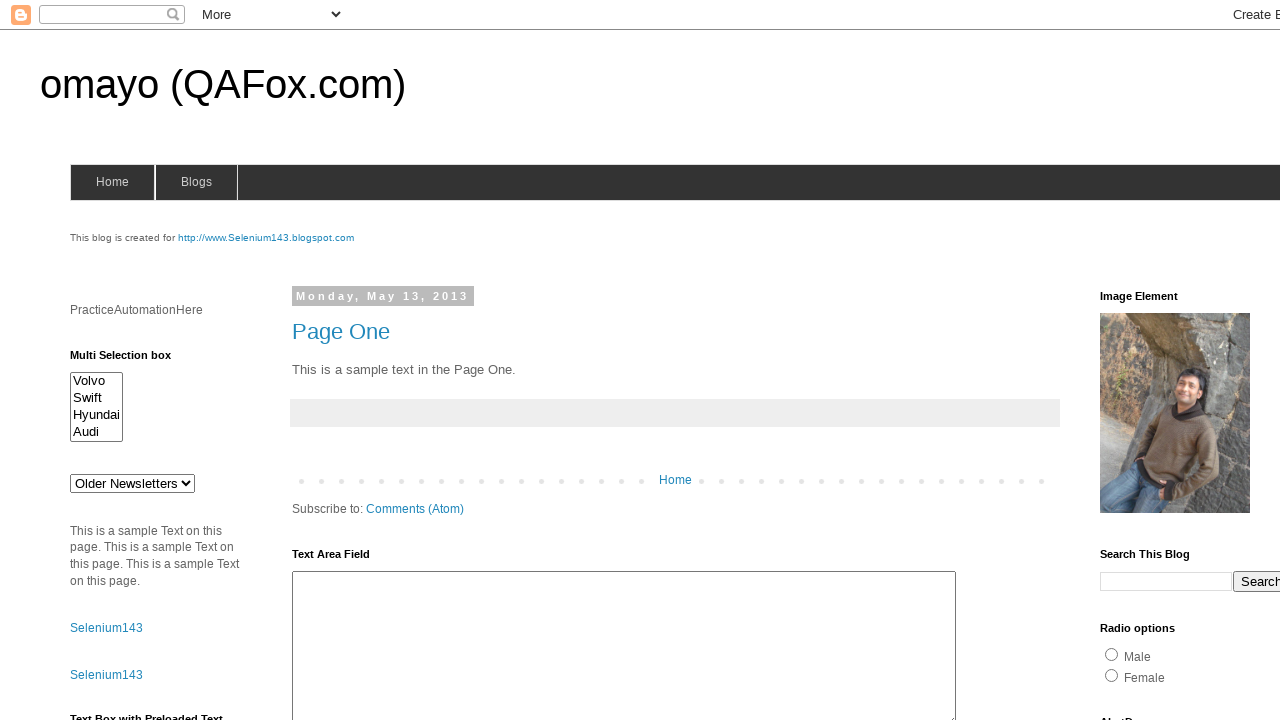

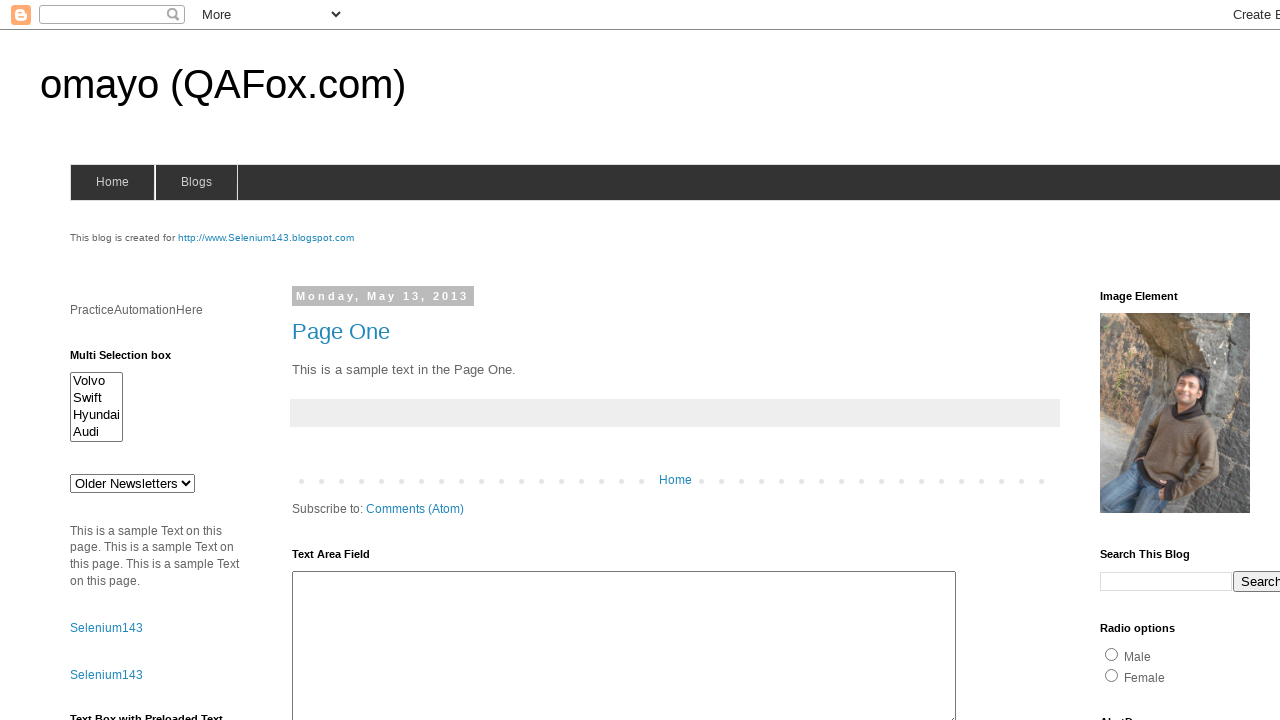